Tests that unauthorized users cannot access the secure area and are redirected to the login page with an appropriate error message

Starting URL: https://the-internet.herokuapp.com/logout

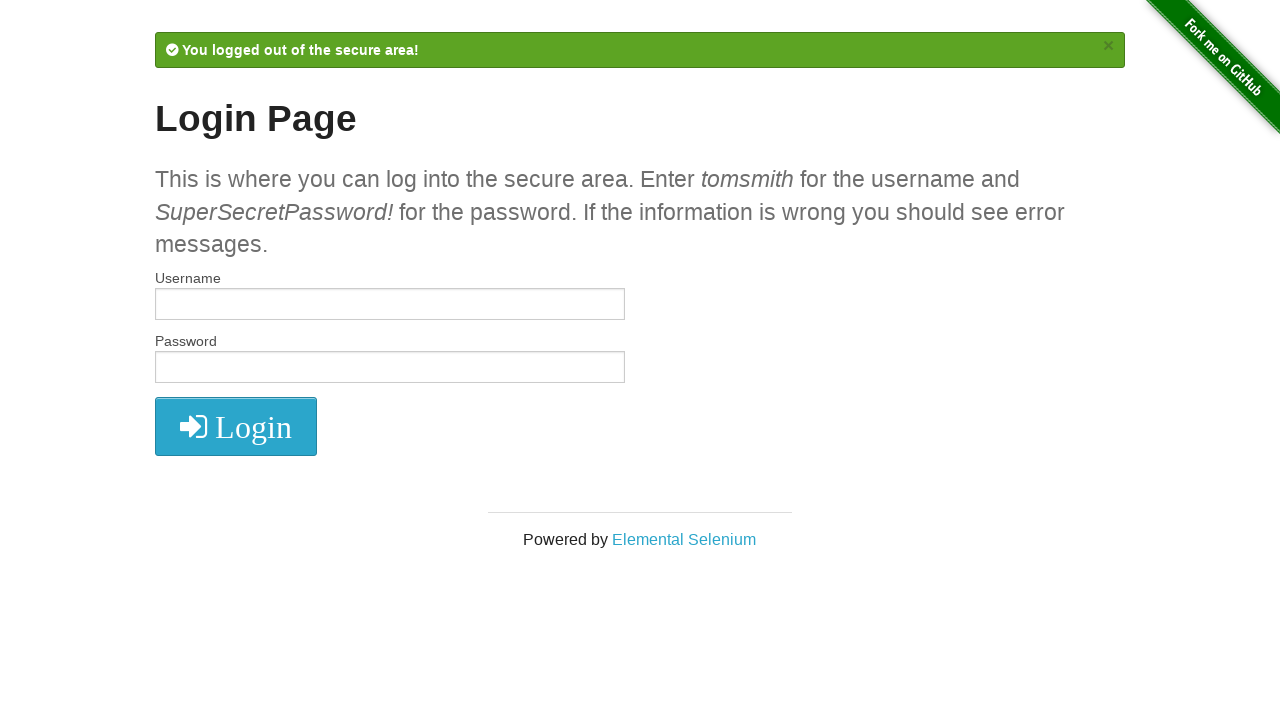

Waited for redirect to login page after logout
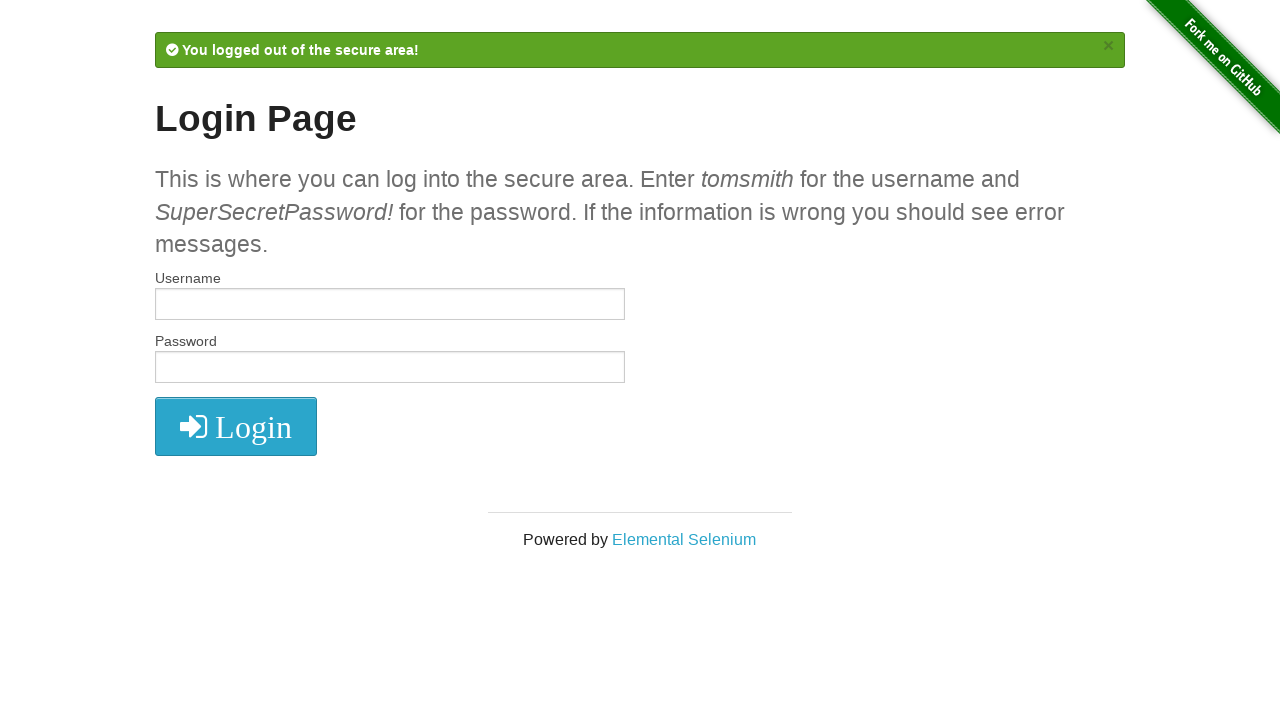

Navigated directly to secure area without authentication
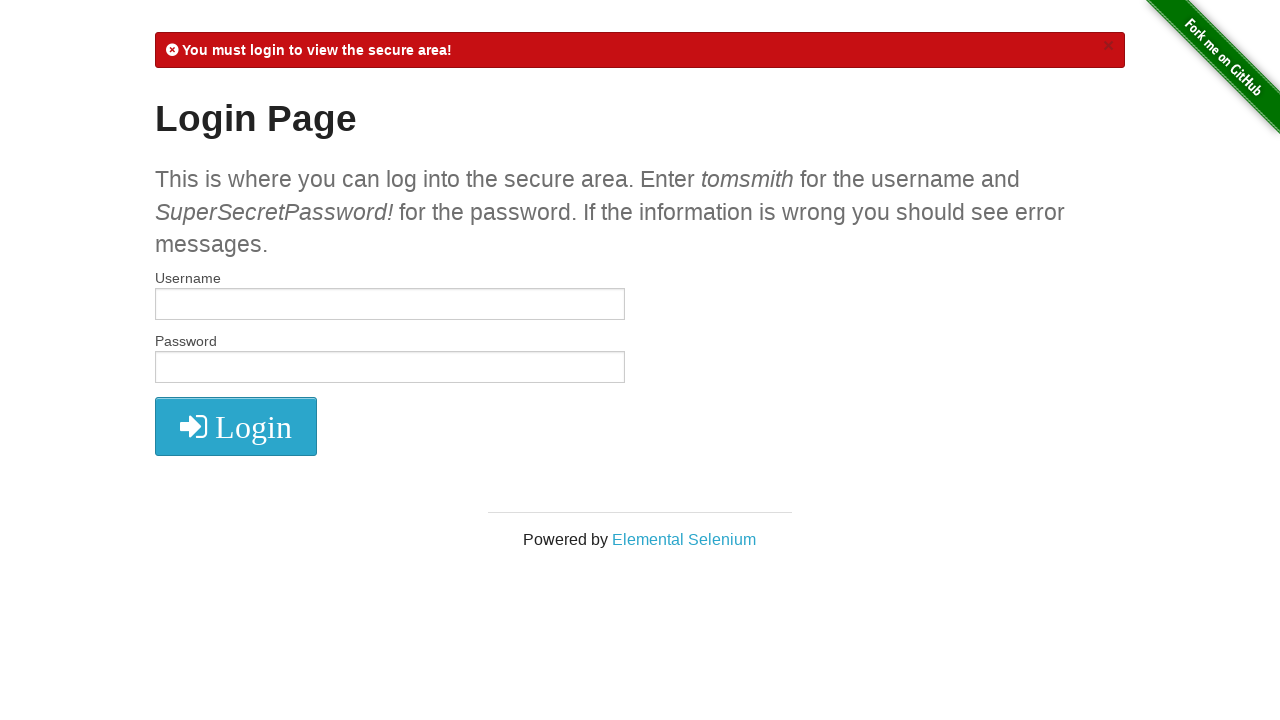

Verified unauthorized access redirected back to login page
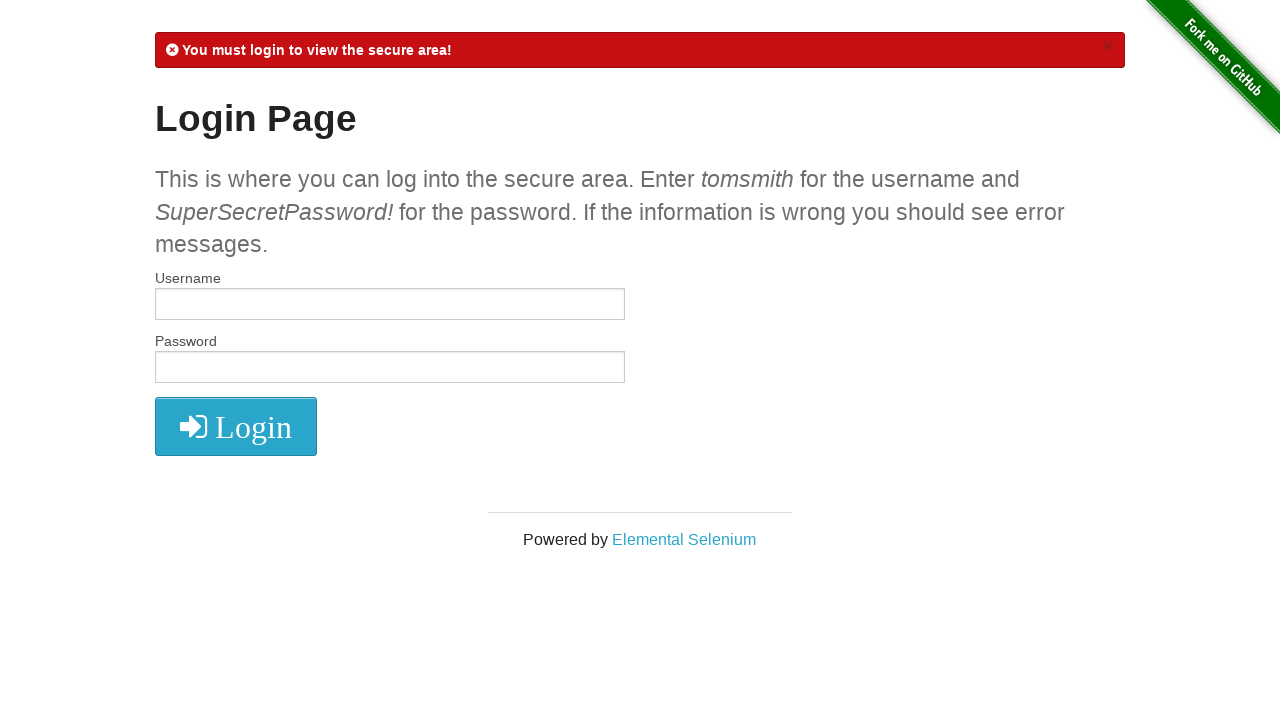

Verified error message is displayed on login page
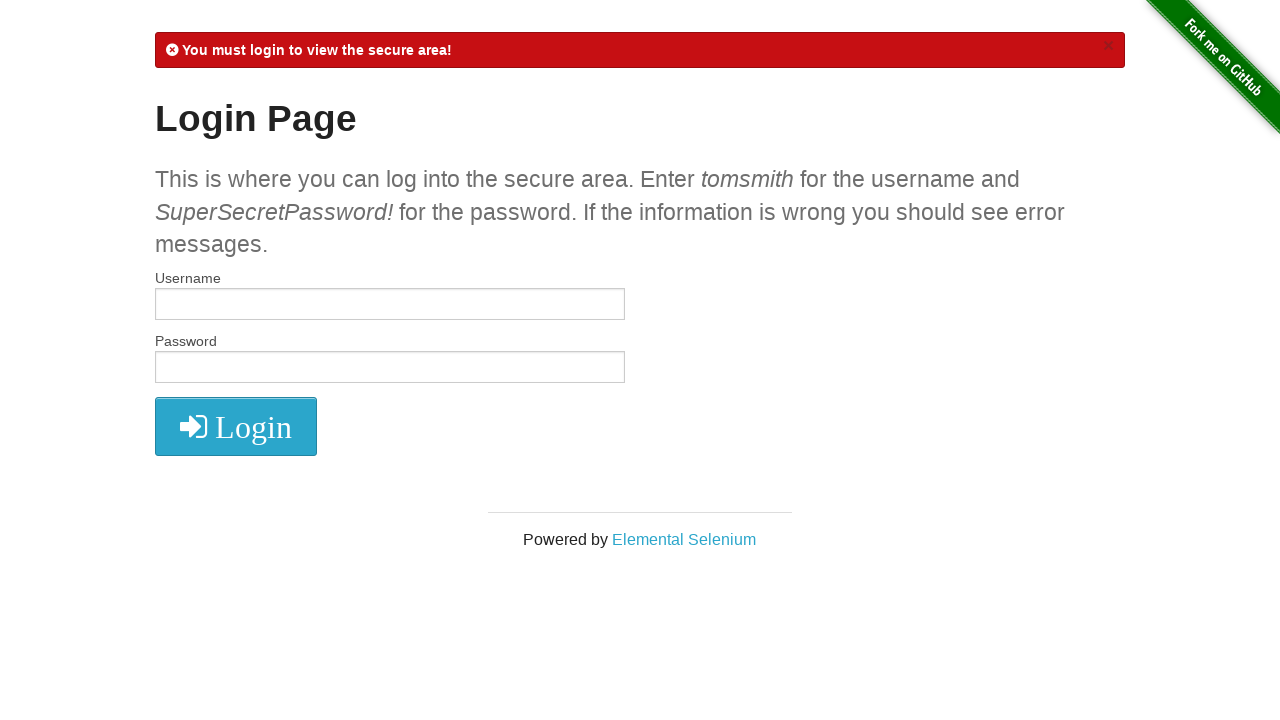

Verified login page header is present
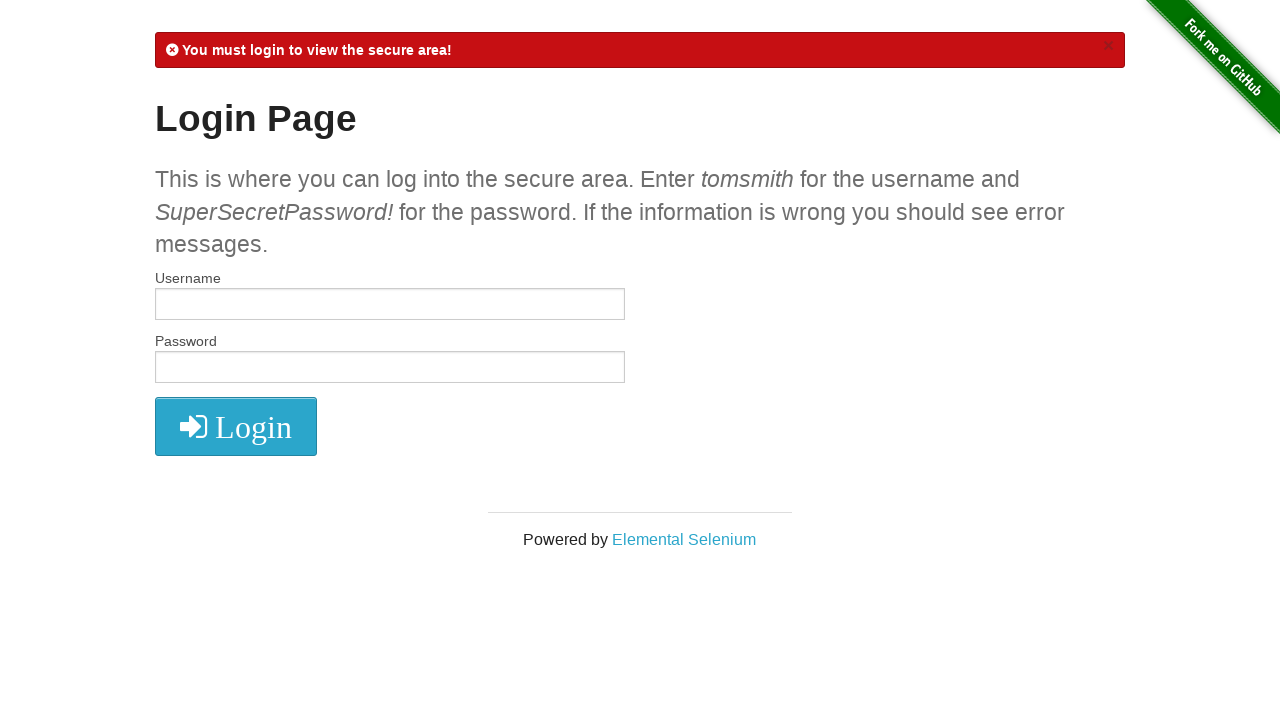

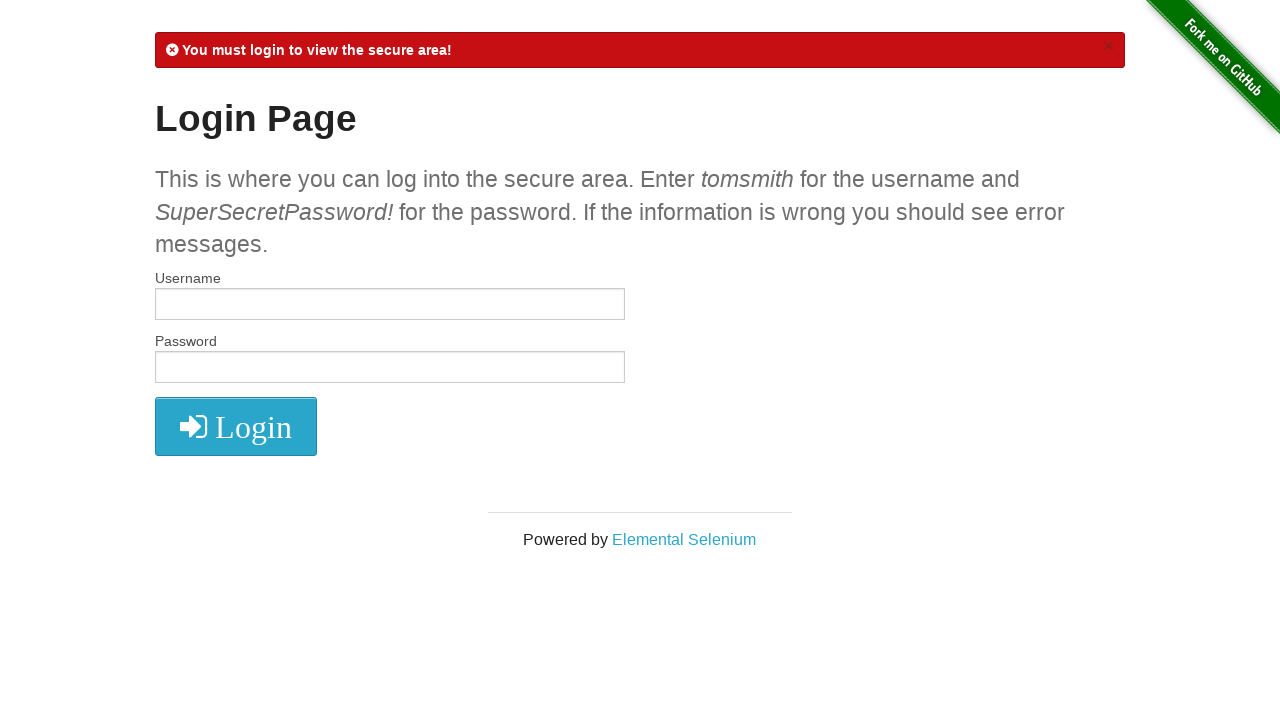